Tests form filling and checkbox interactions on a registration page by entering name, address, and selecting hobby checkboxes

Starting URL: https://demo.automationtesting.in/Register.html

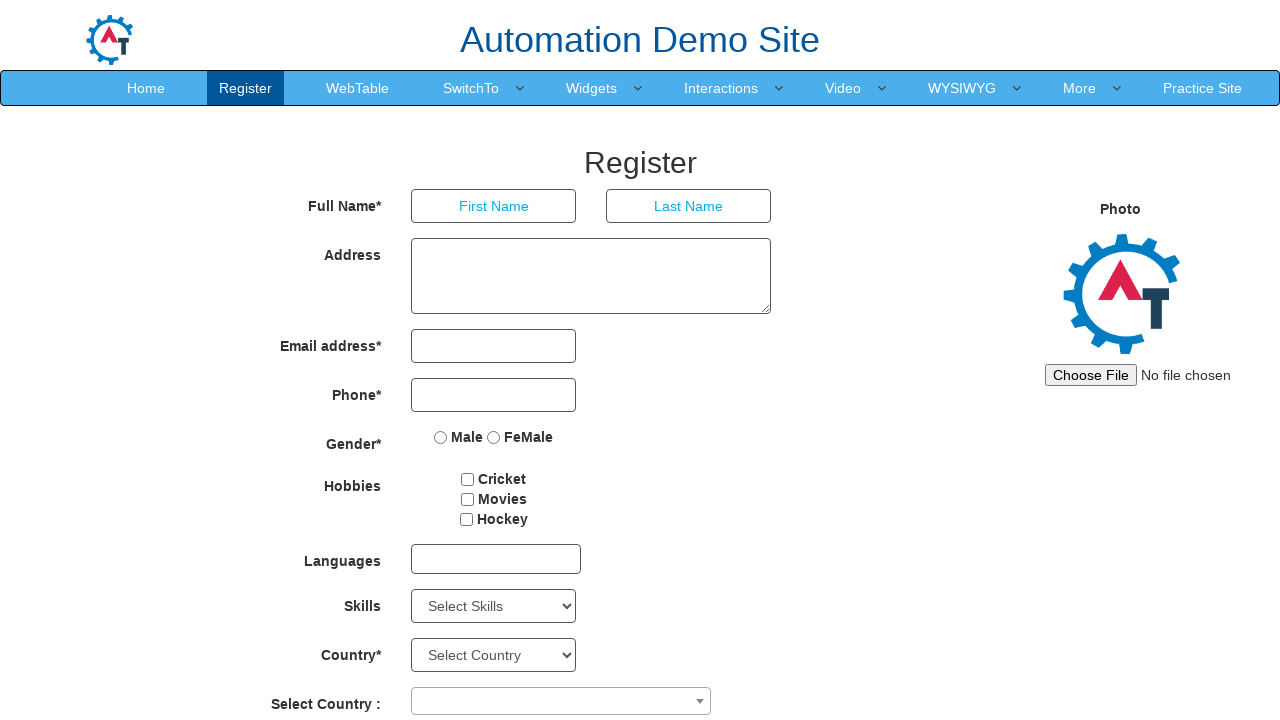

Filled First Name field with 'Snehal' on input[placeholder='First Name']
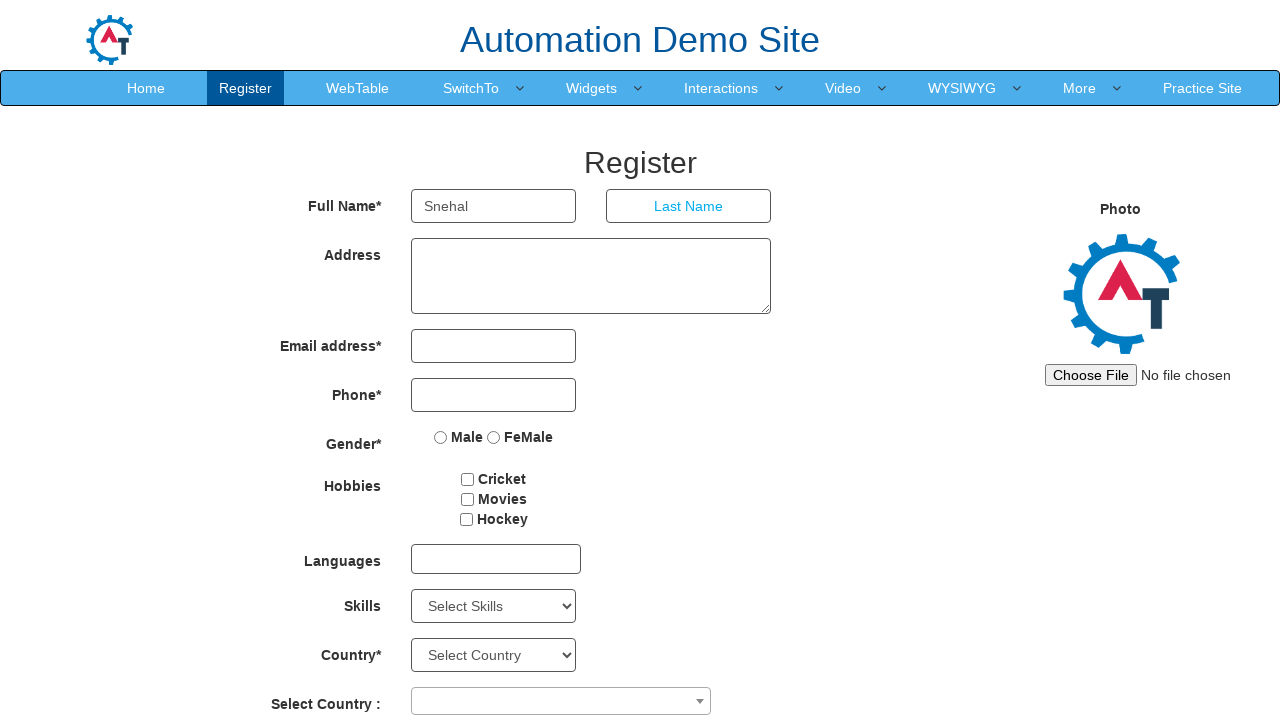

Filled Last Name field with 'Patil' on input[placeholder='Last Name']
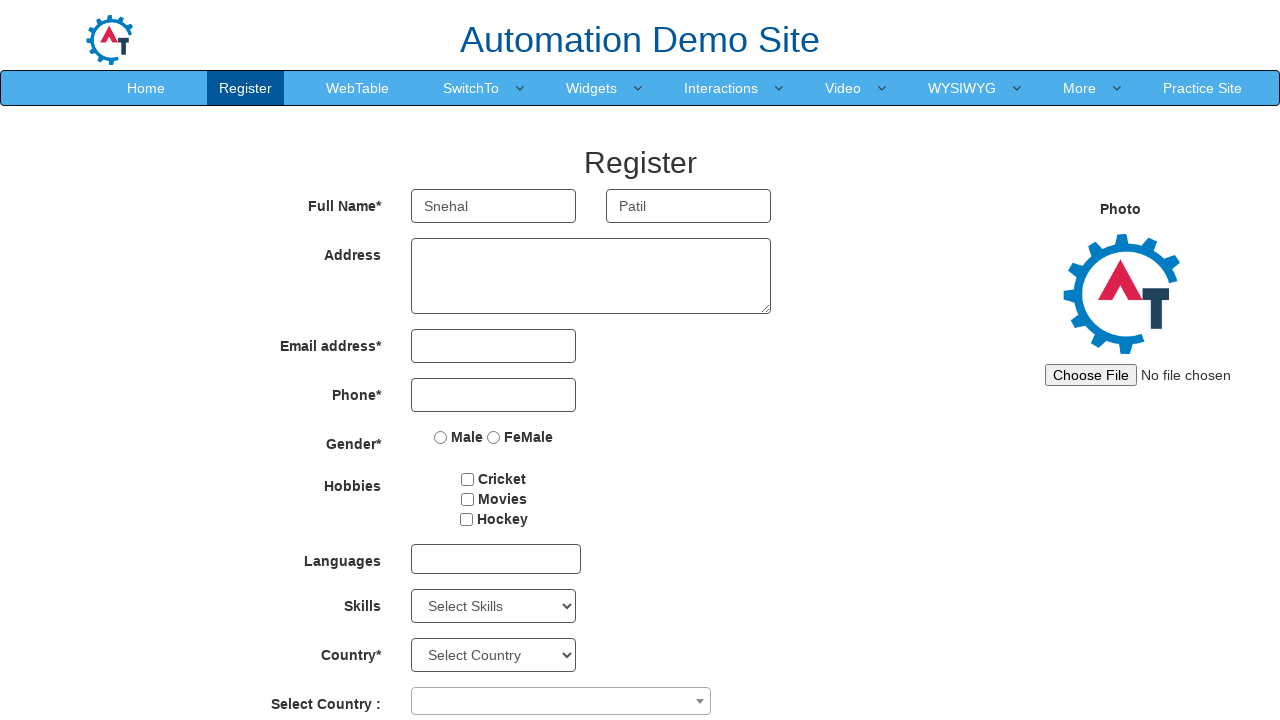

Filled Address field with 'Bengaluru, Karnataka - 560006' on textarea[ng-model='Adress']
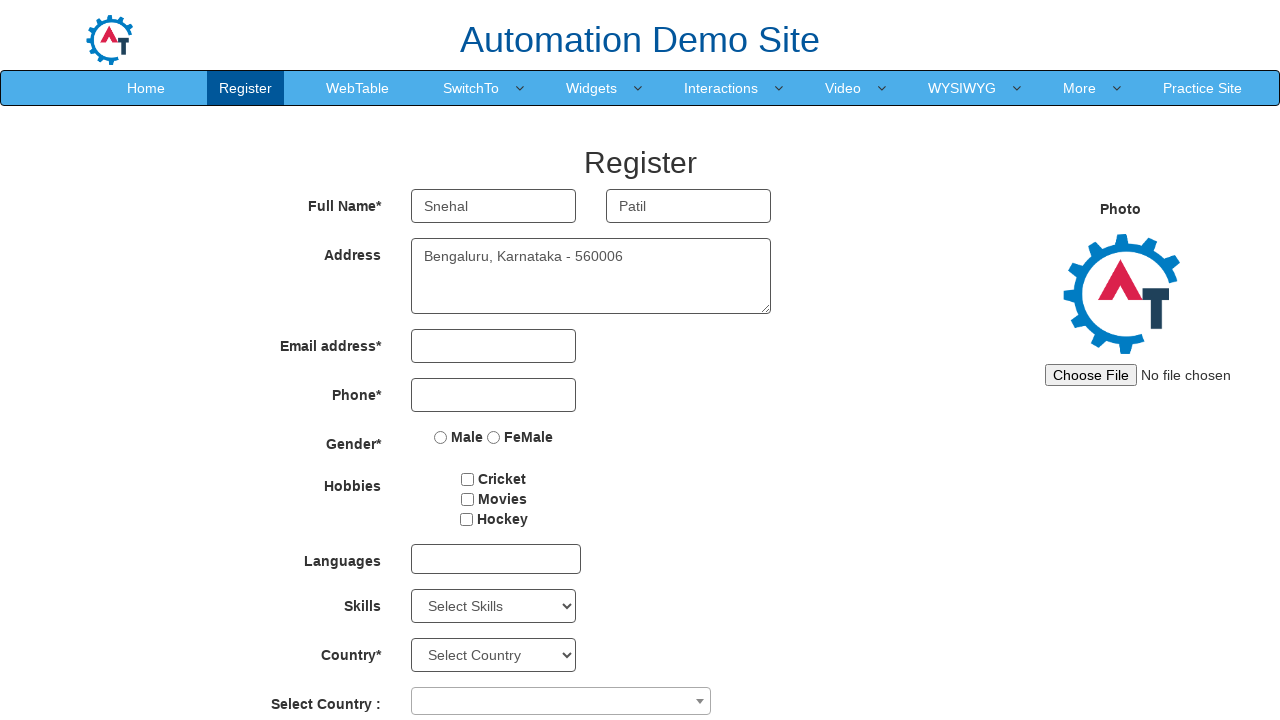

Located Cricket checkbox element
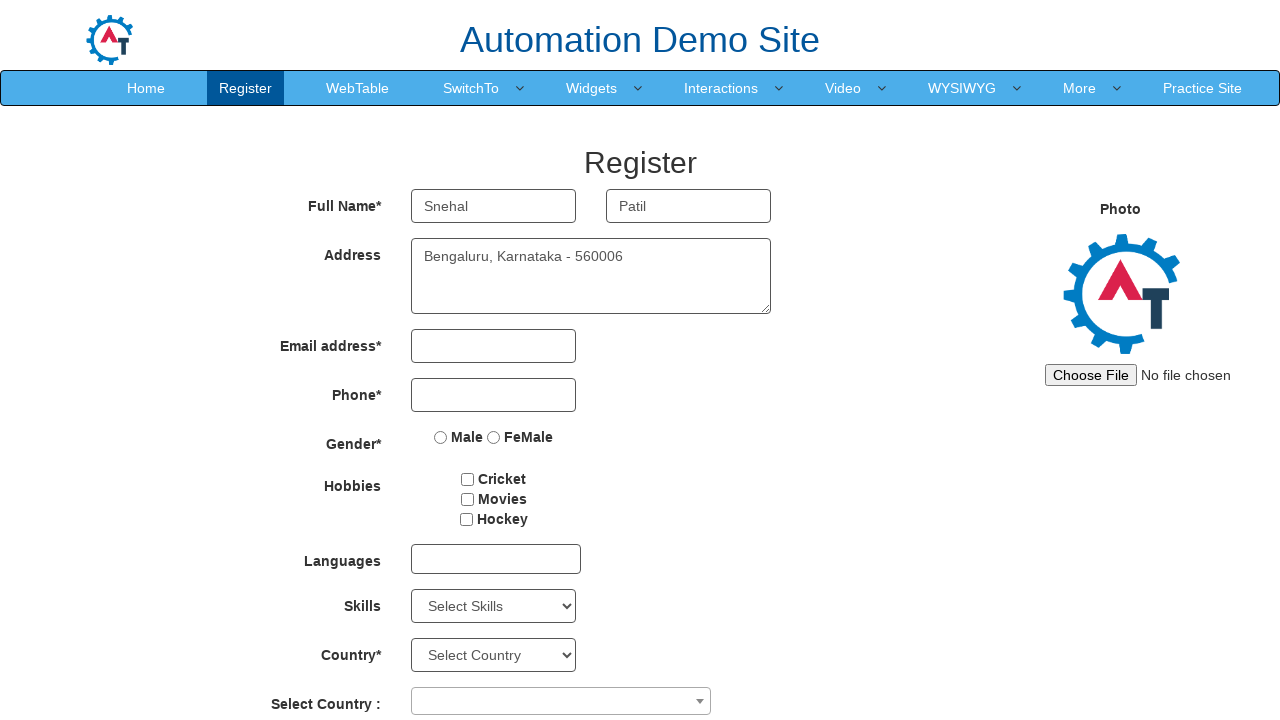

Clicked Cricket checkbox to select it at (468, 479) on input#checkbox1
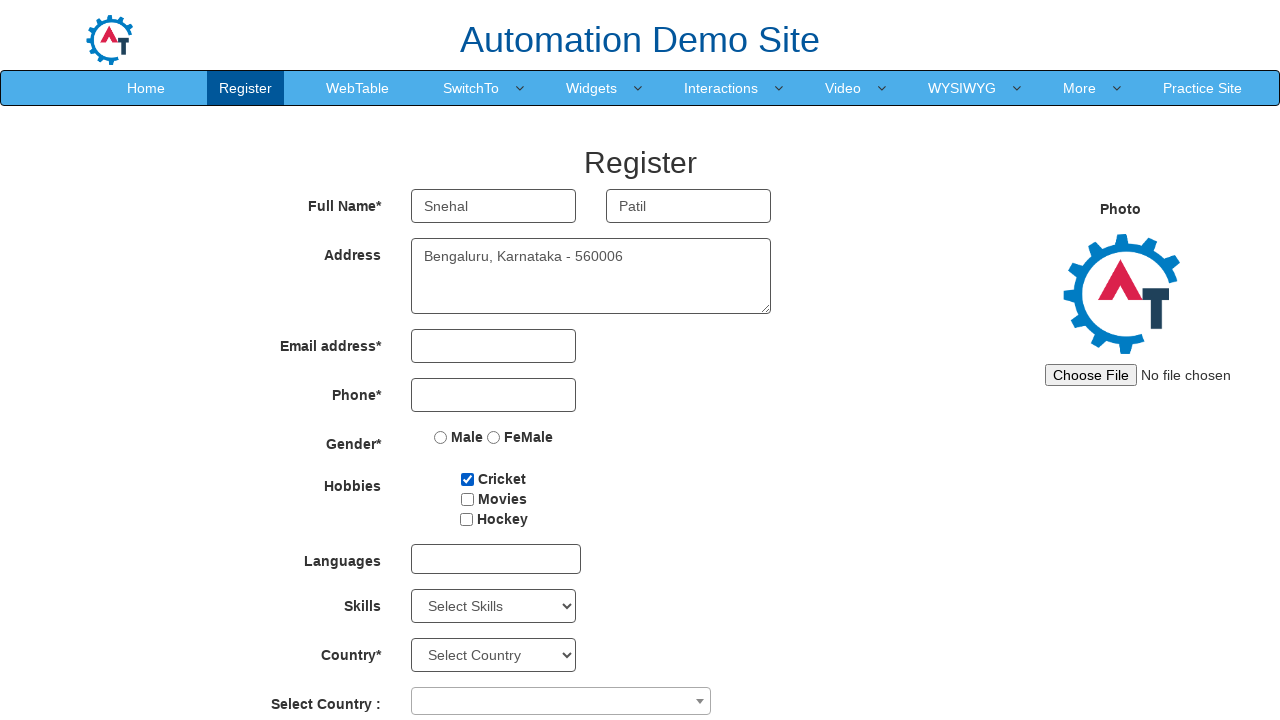

Clicked Movies checkbox to select it at (467, 499) on input[value='Movies']
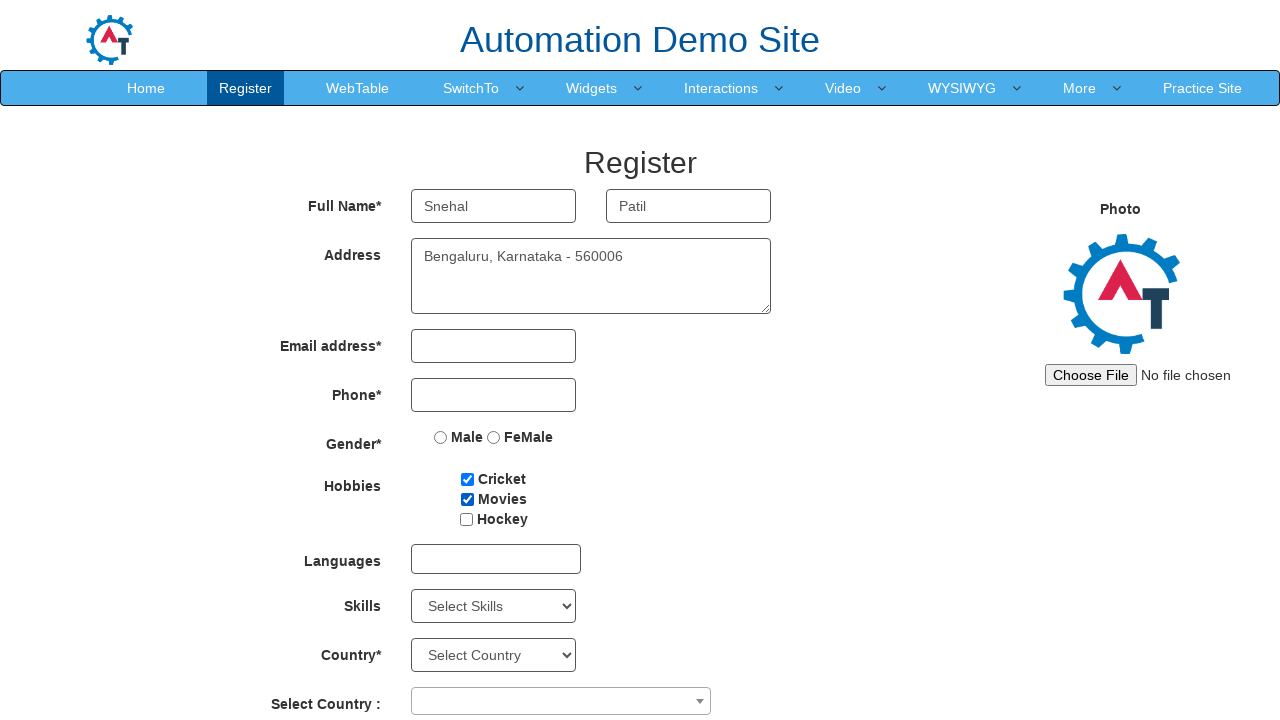

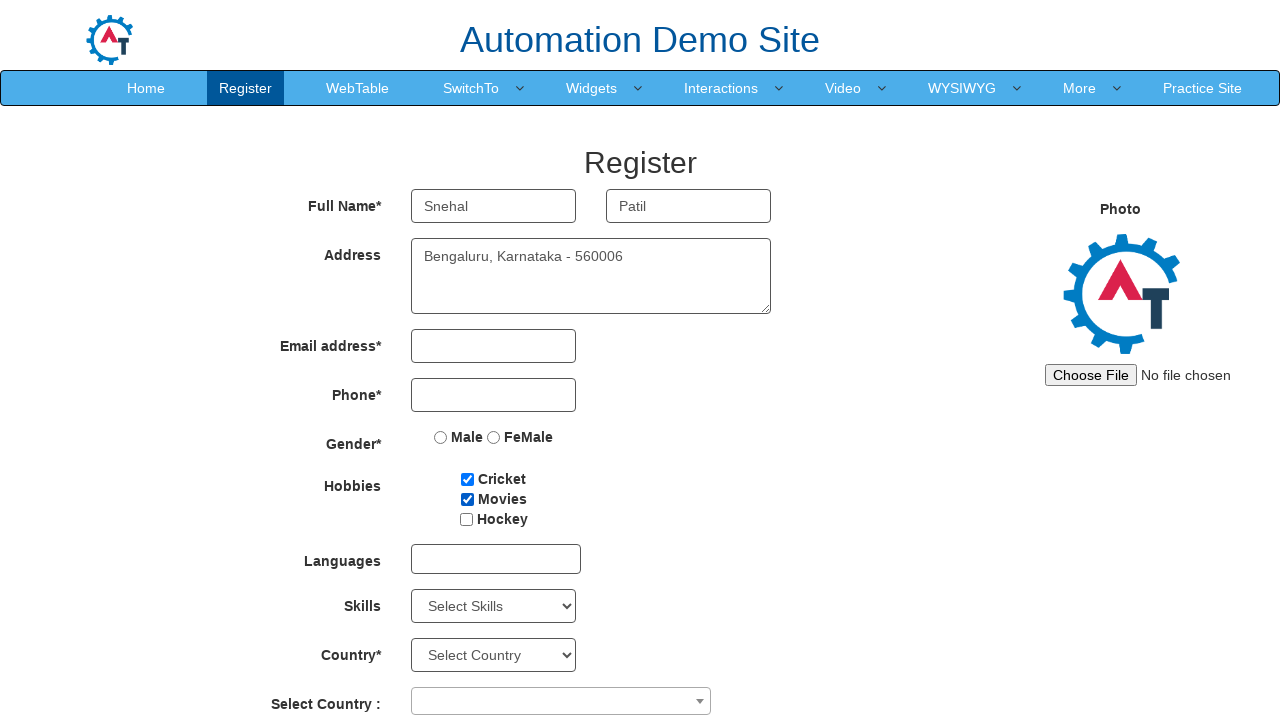